Tests DuckDuckGo password generator by generating a 64 character password

Starting URL: https://duckduckgo.com

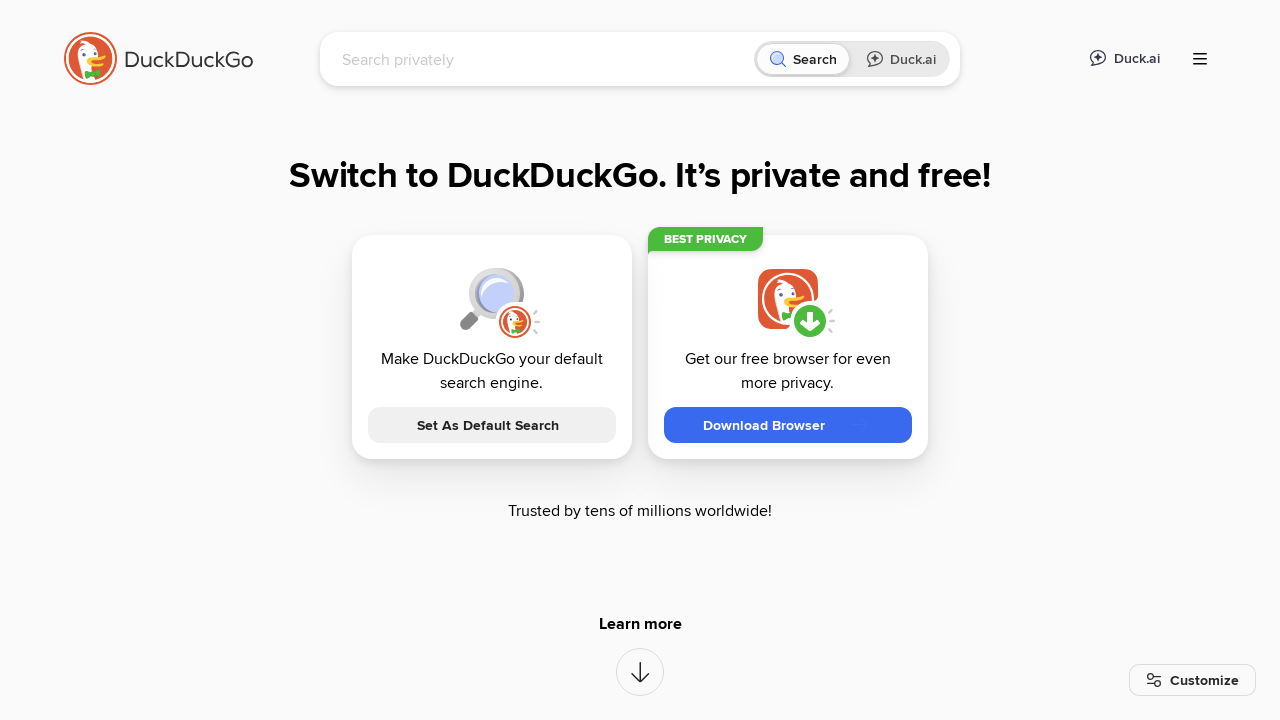

Filled search field with 'password 64' on input[name="q"]
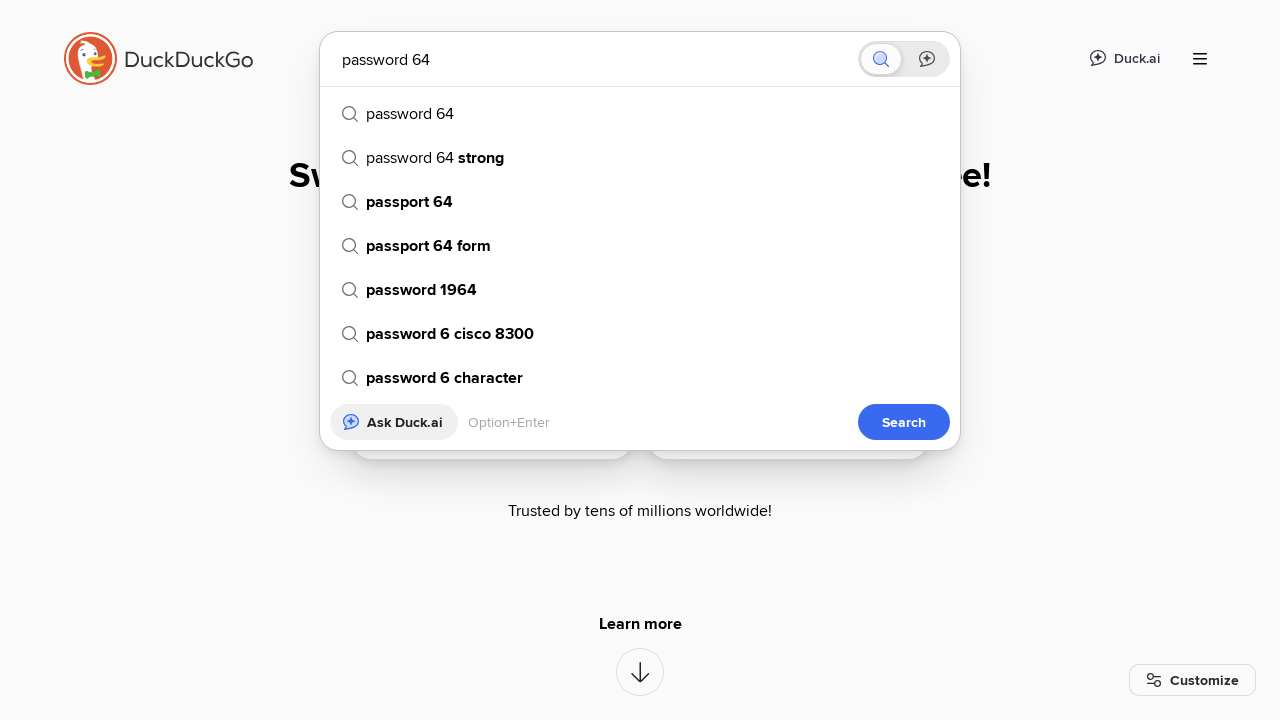

Clicked submit button to search for password generator at (904, 422) on button[type="submit"]
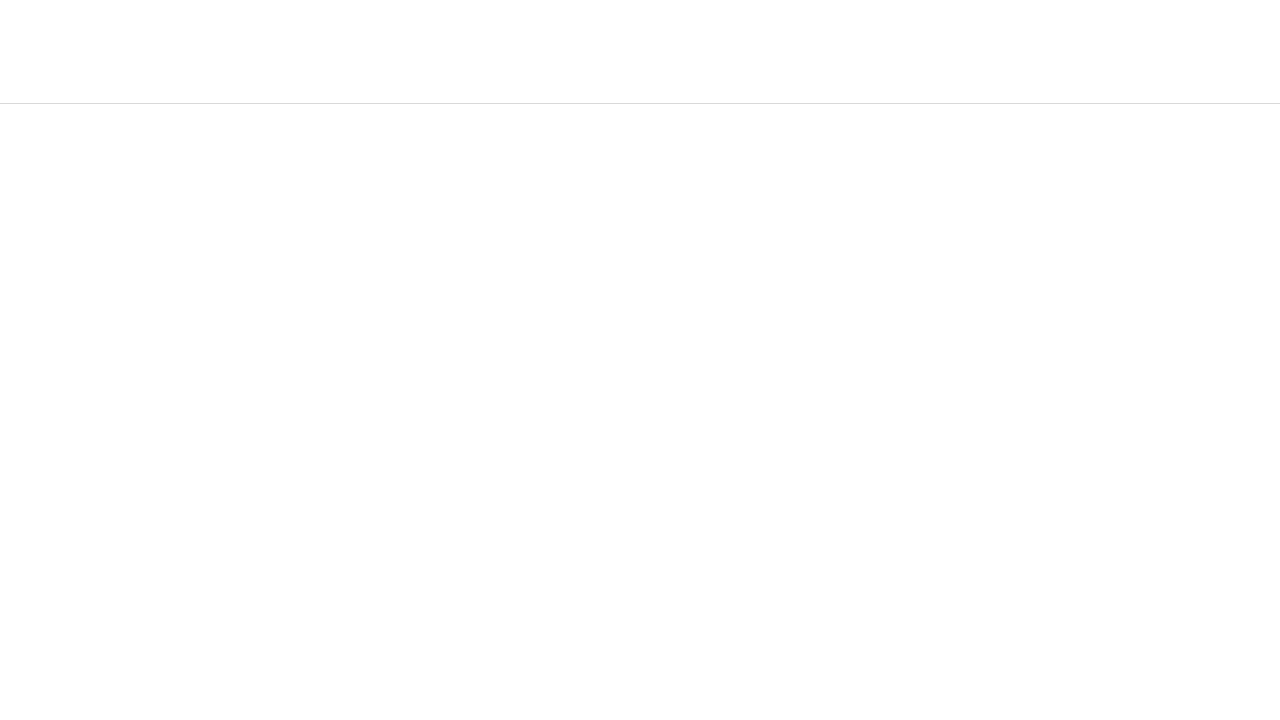

Password generator result loaded
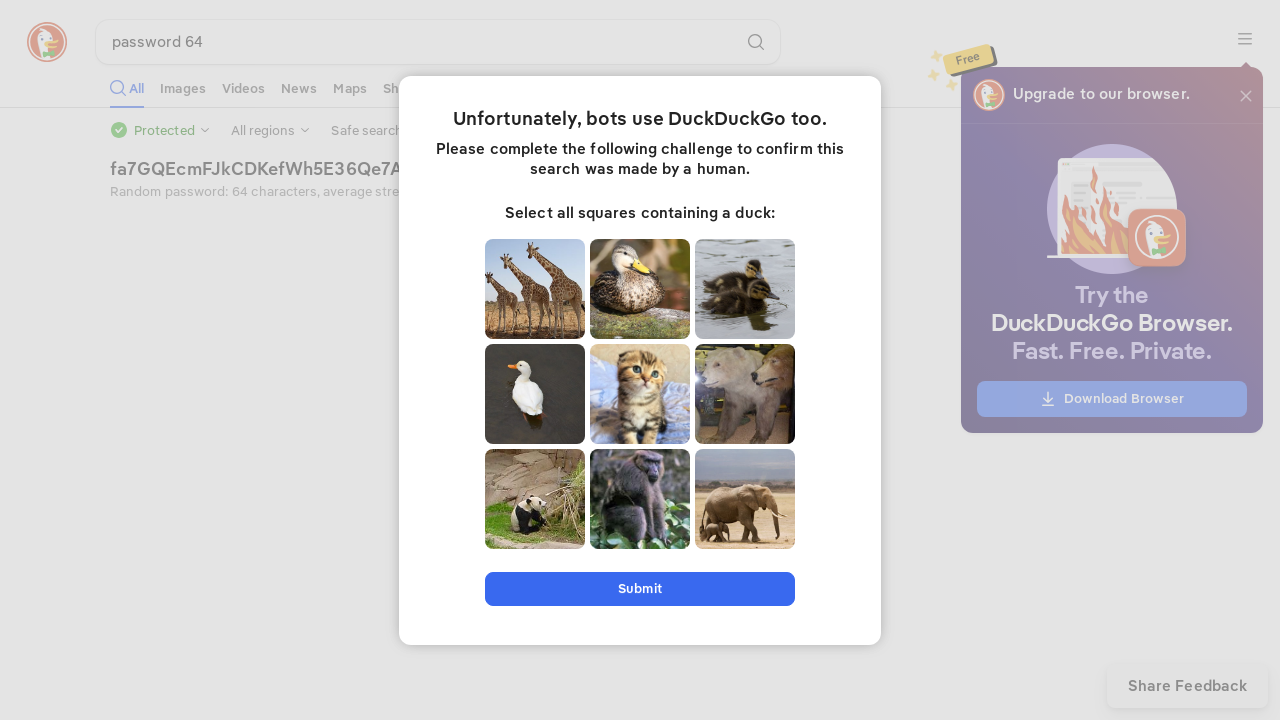

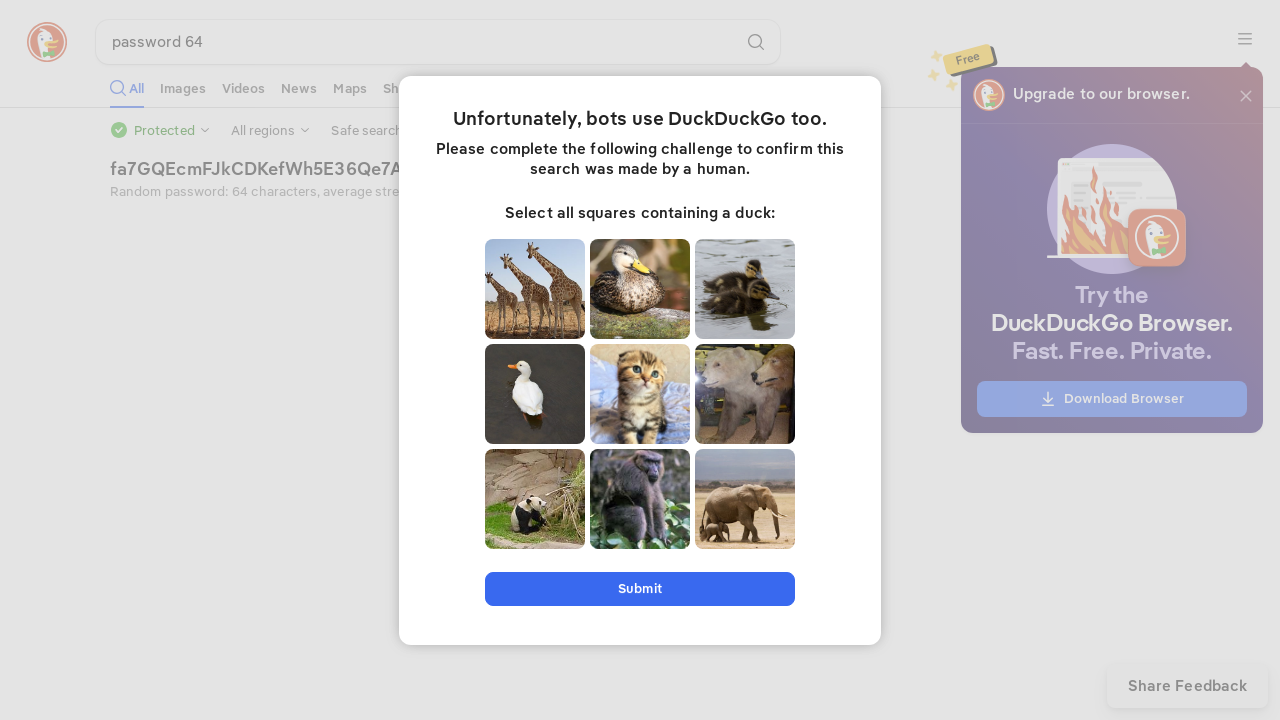